Tests HTML5 form validation messages by submitting form with missing/invalid data and verifying browser validation messages

Starting URL: https://automationfc.github.io/html5/index.html

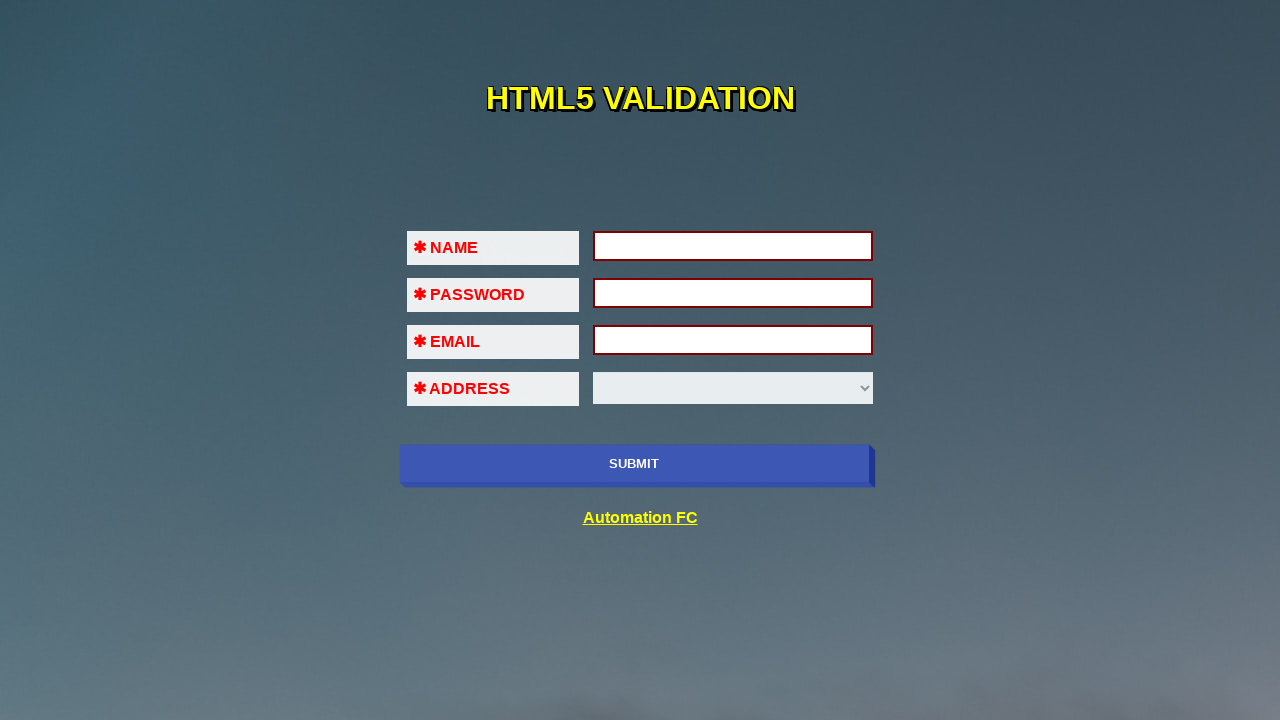

Clicked submit button to trigger name field validation at (634, 464) on xpath=//input[@name='submit-btn']
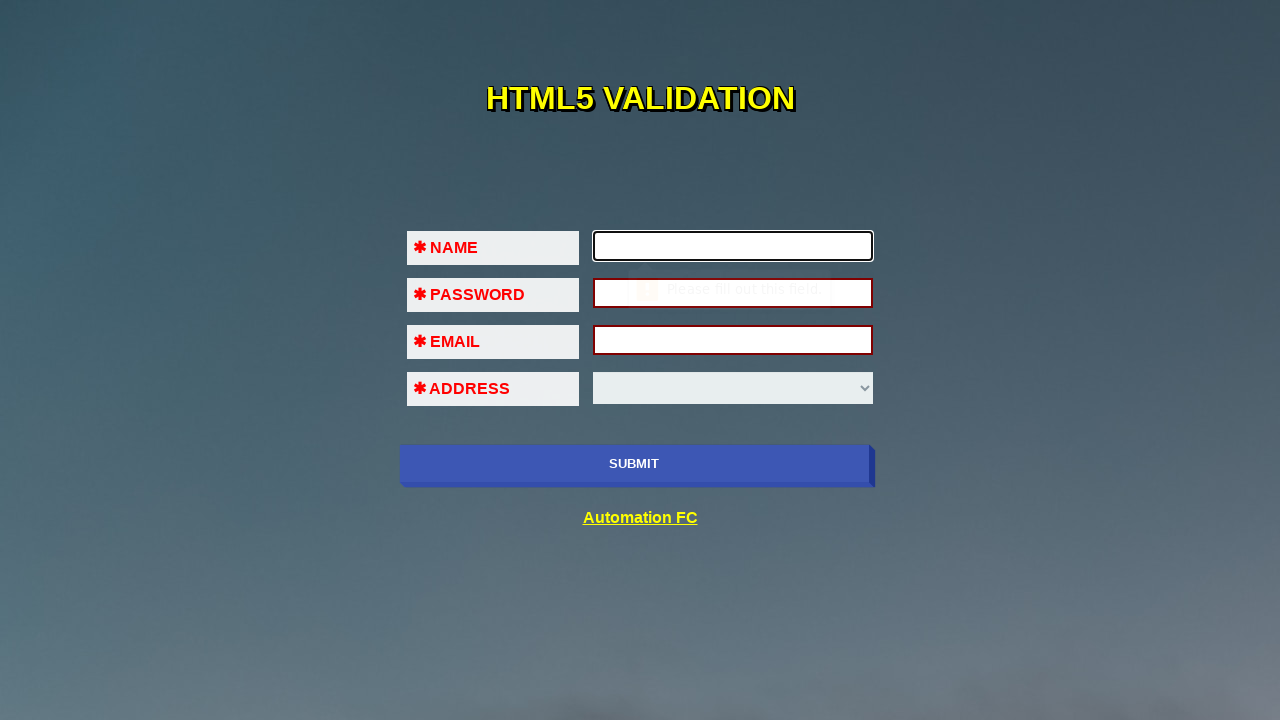

Filled name field with 'Cao Thu Thao' on //input[@id='fname']
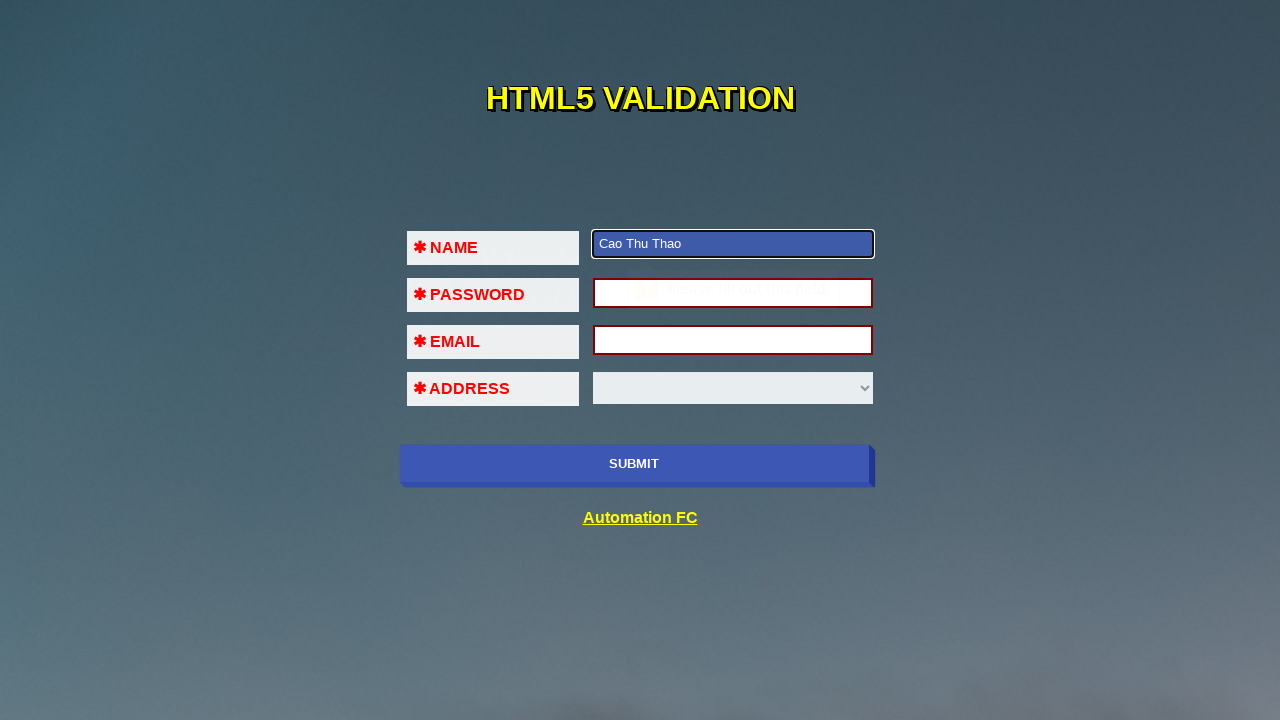

Clicked submit button to trigger password field validation at (634, 464) on xpath=//input[@name='submit-btn']
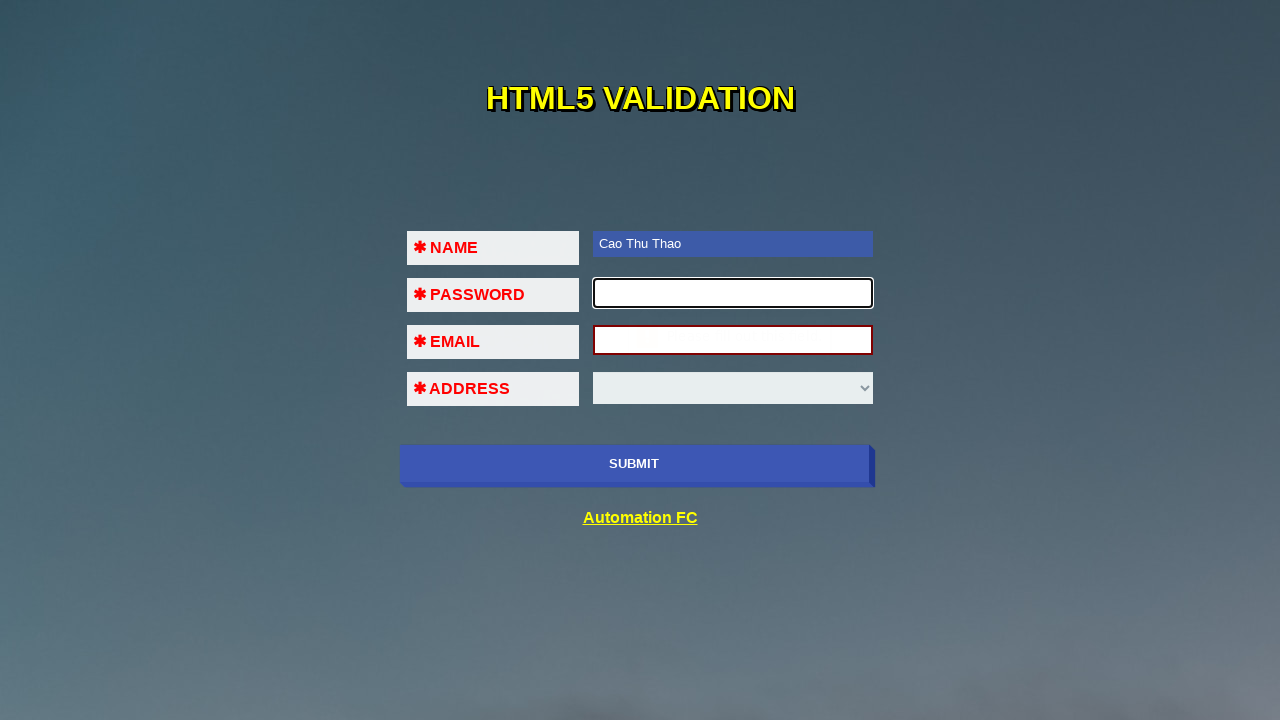

Filled password field with '123456' on //input[@id='pass']
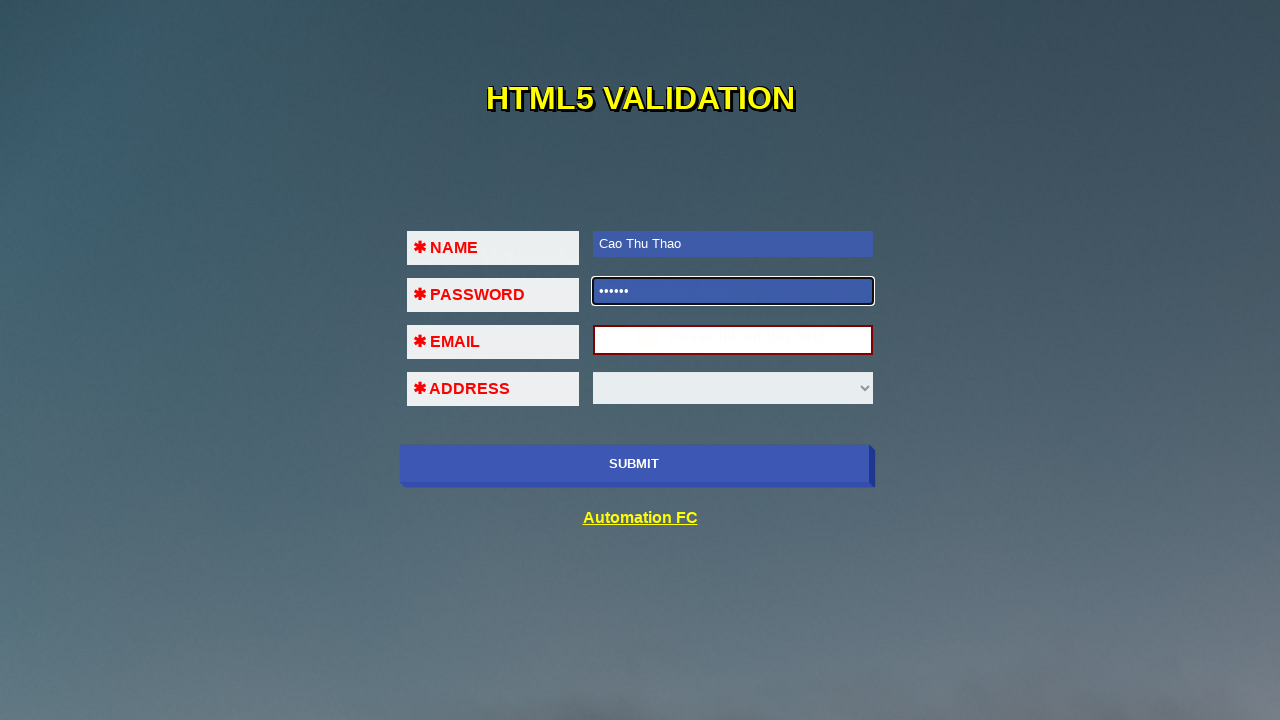

Clicked submit button to trigger email field validation at (634, 464) on xpath=//input[@name='submit-btn']
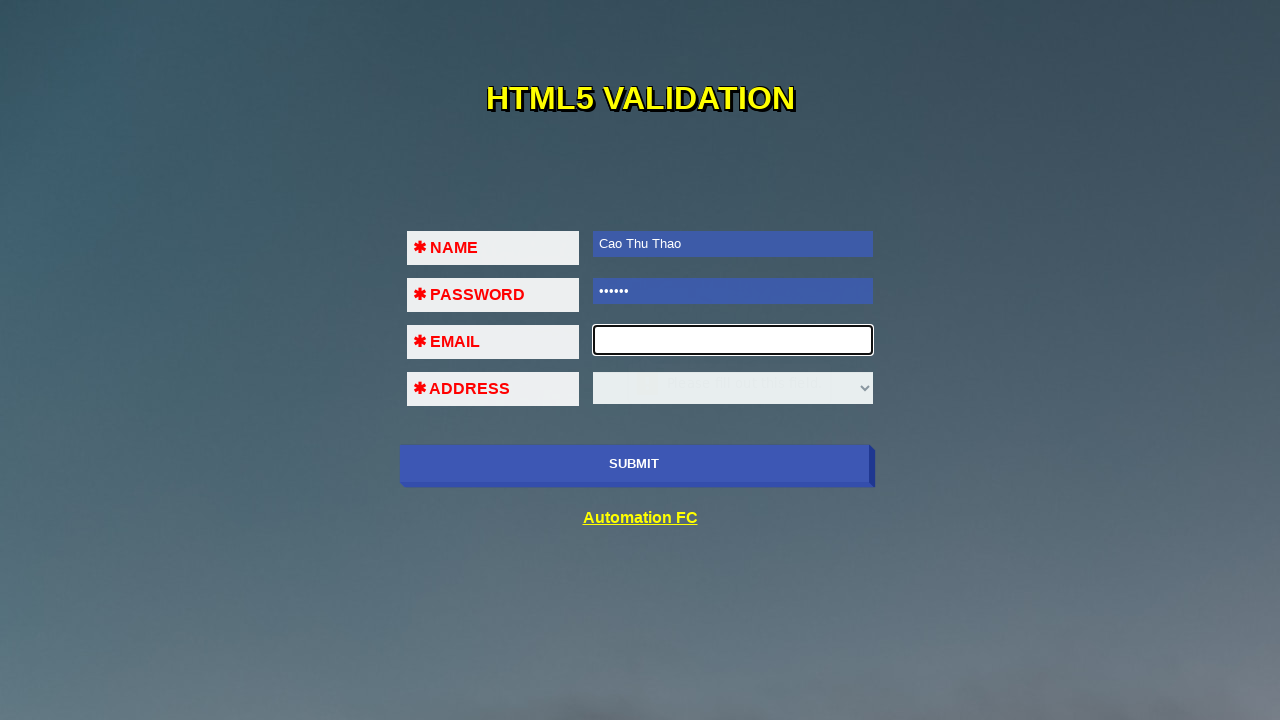

Filled email field with invalid format '123!@!!!' on //input[@id='em']
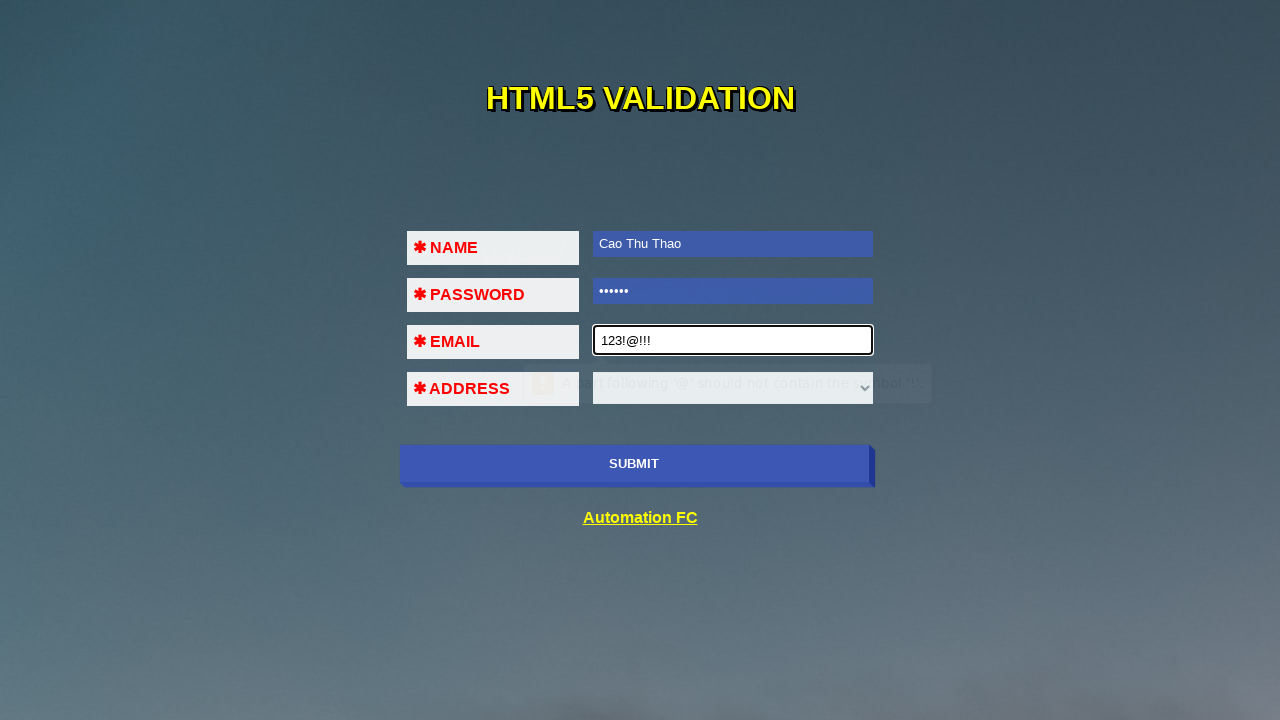

Clicked submit button to validate invalid email '123!@!!!' at (634, 464) on xpath=//input[@name='submit-btn']
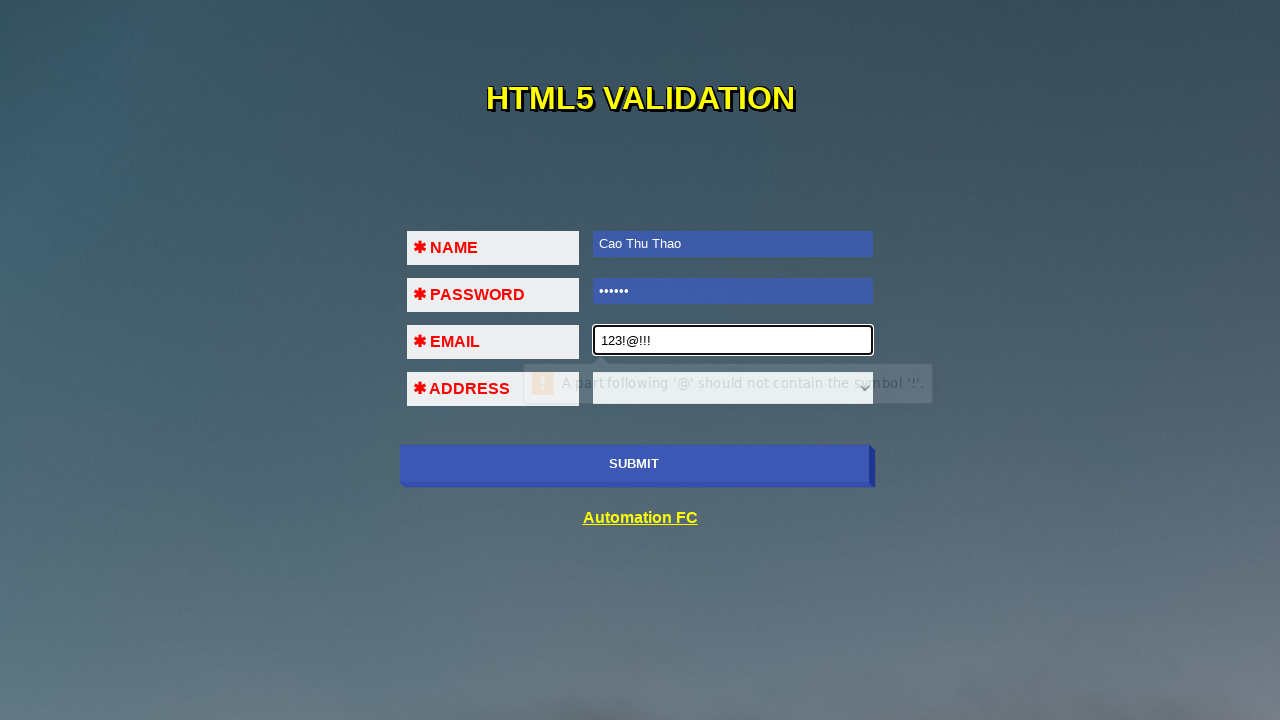

Cleared email field on //input[@id='em']
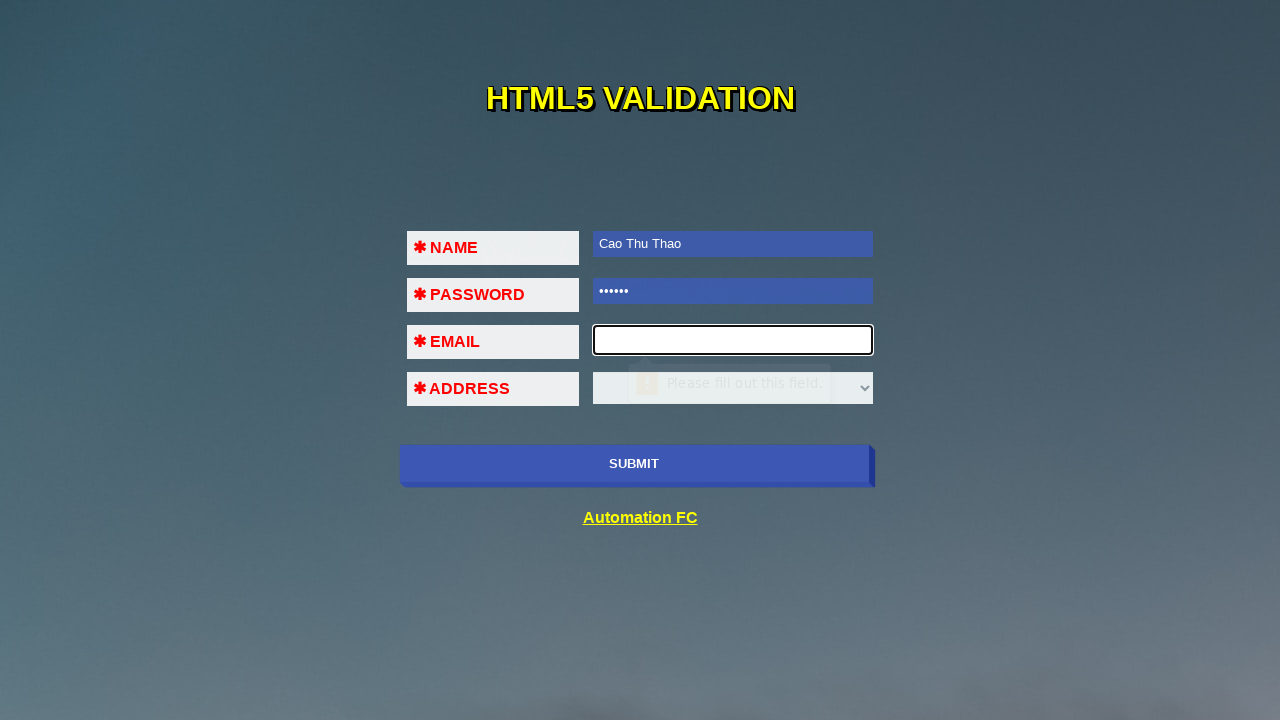

Filled email field with another invalid format '123@456' on //input[@id='em']
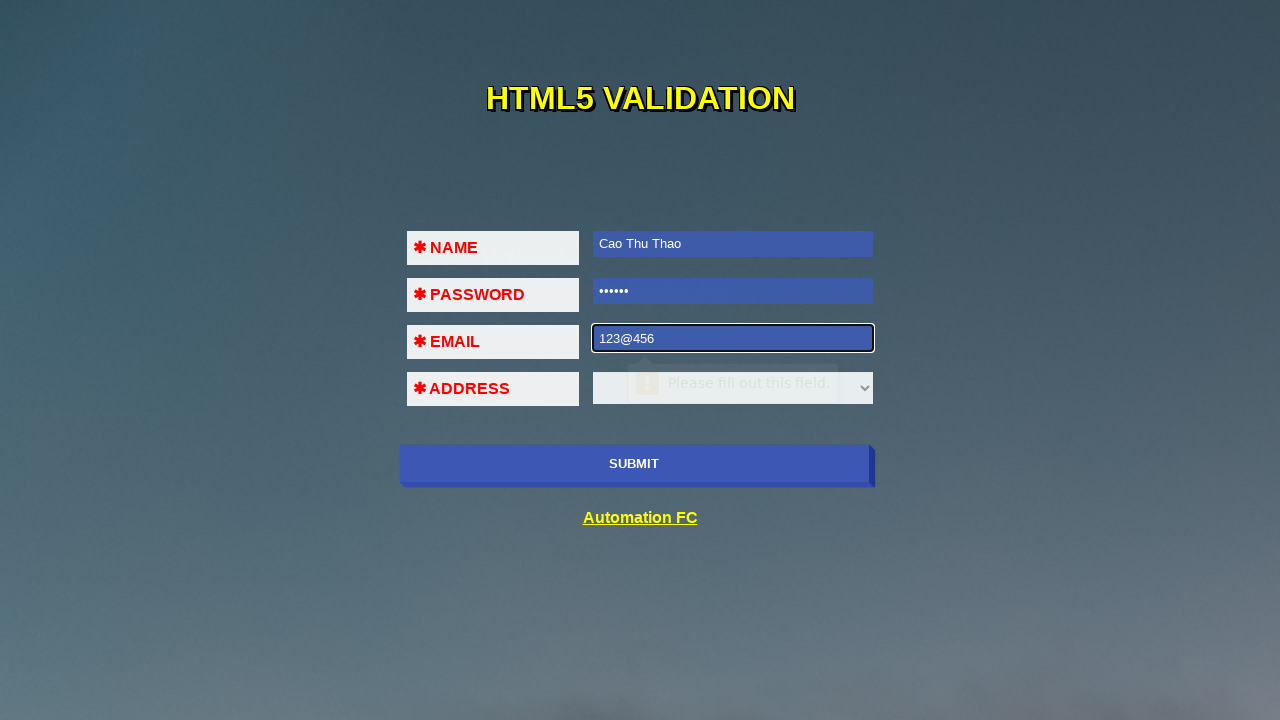

Clicked submit button to validate invalid email '123@456' at (634, 464) on xpath=//input[@name='submit-btn']
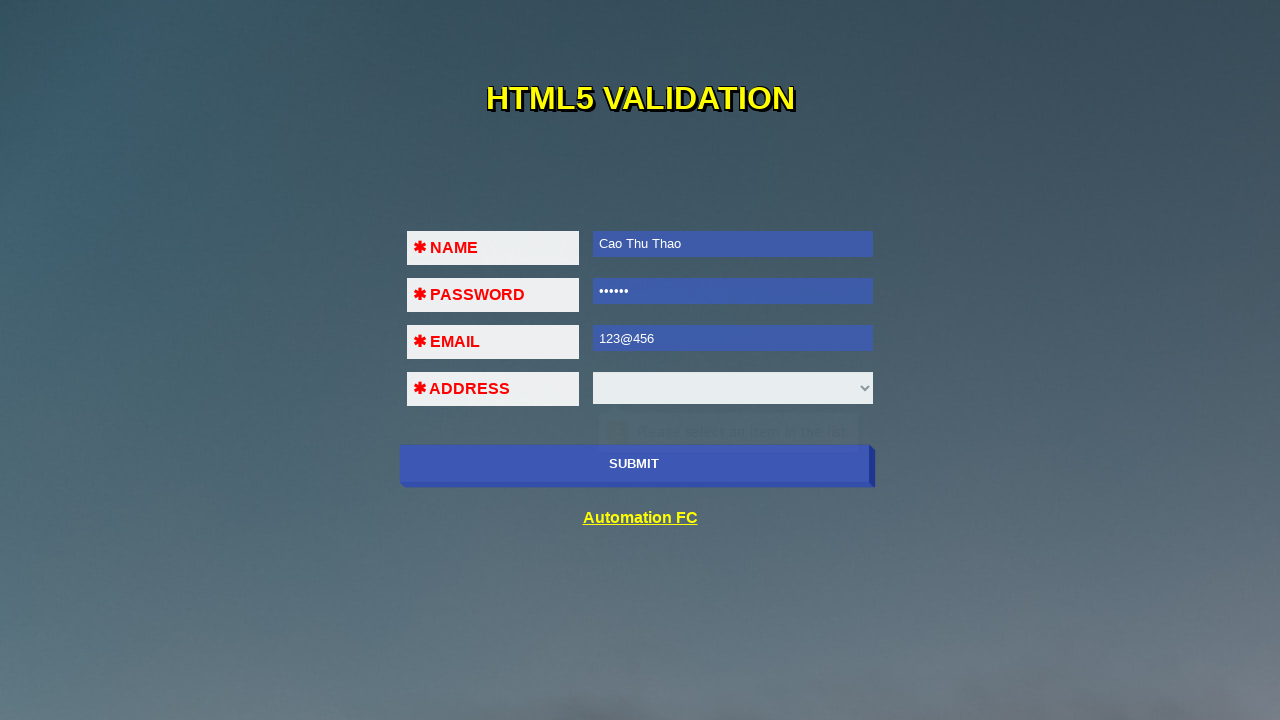

Cleared email field on //input[@id='em']
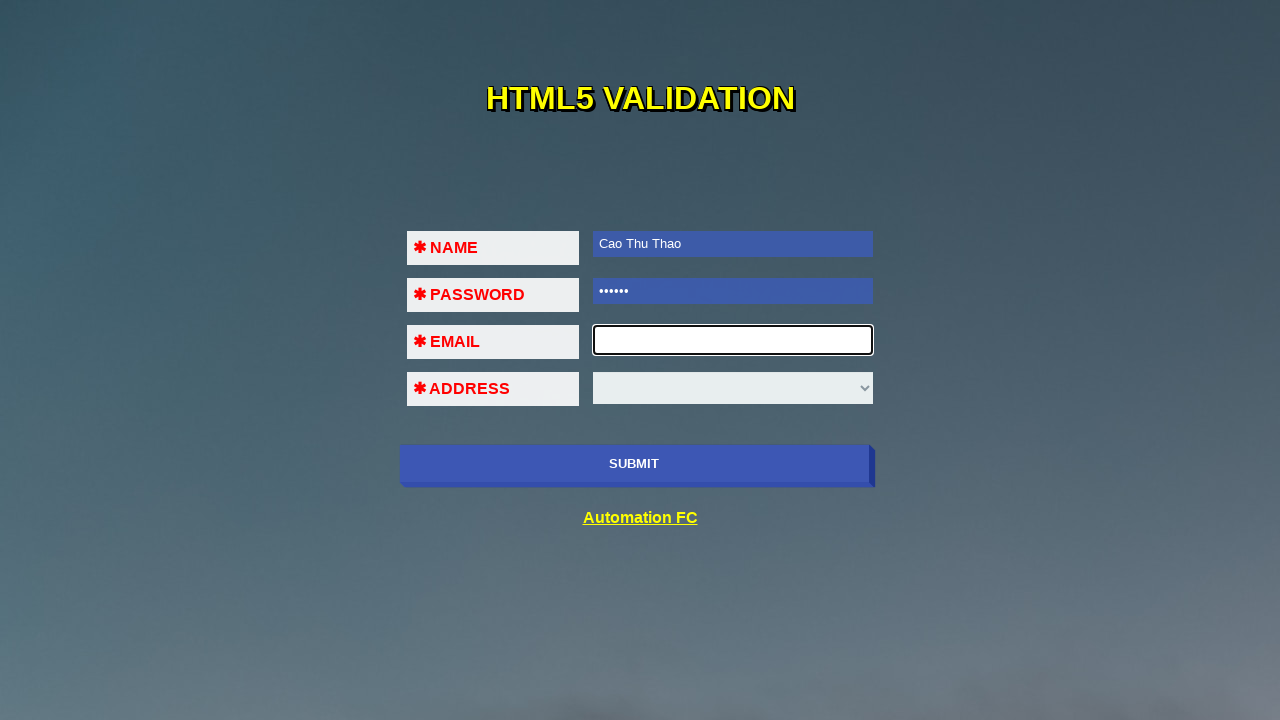

Filled email field with valid email 'validuser3847@mail.com' on //input[@id='em']
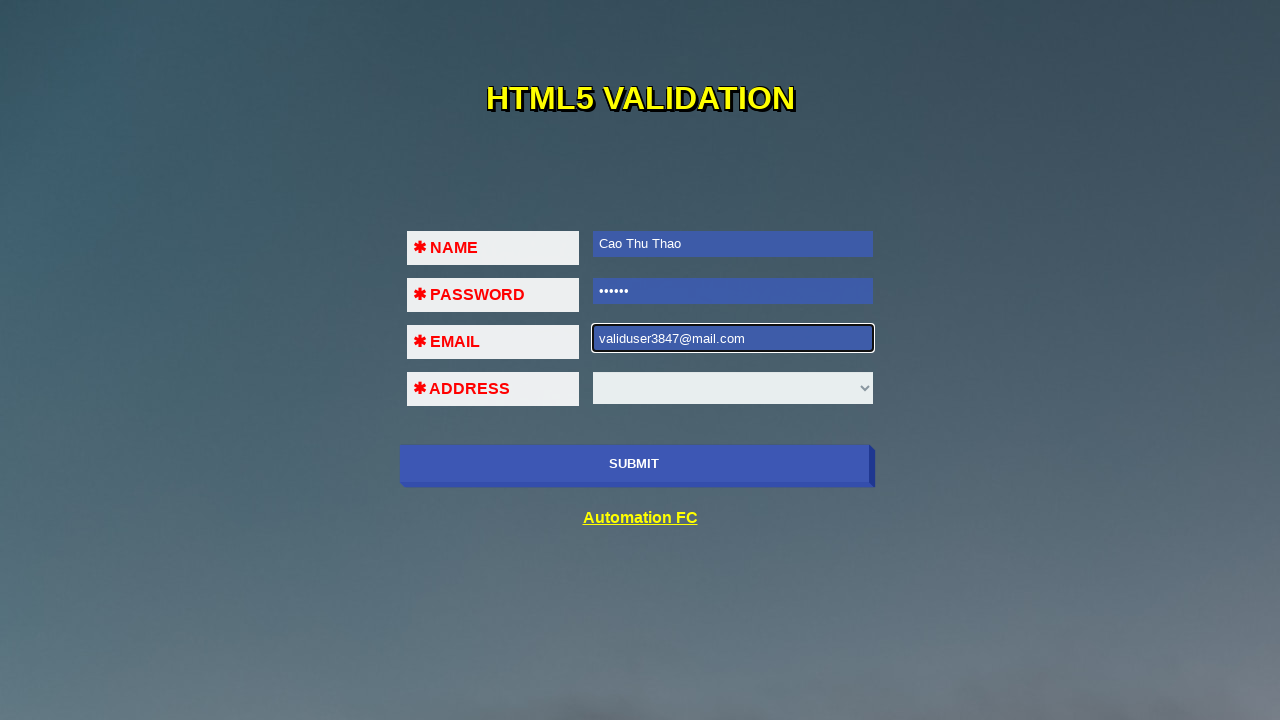

Clicked submit button to trigger address field validation at (634, 464) on xpath=//input[@name='submit-btn']
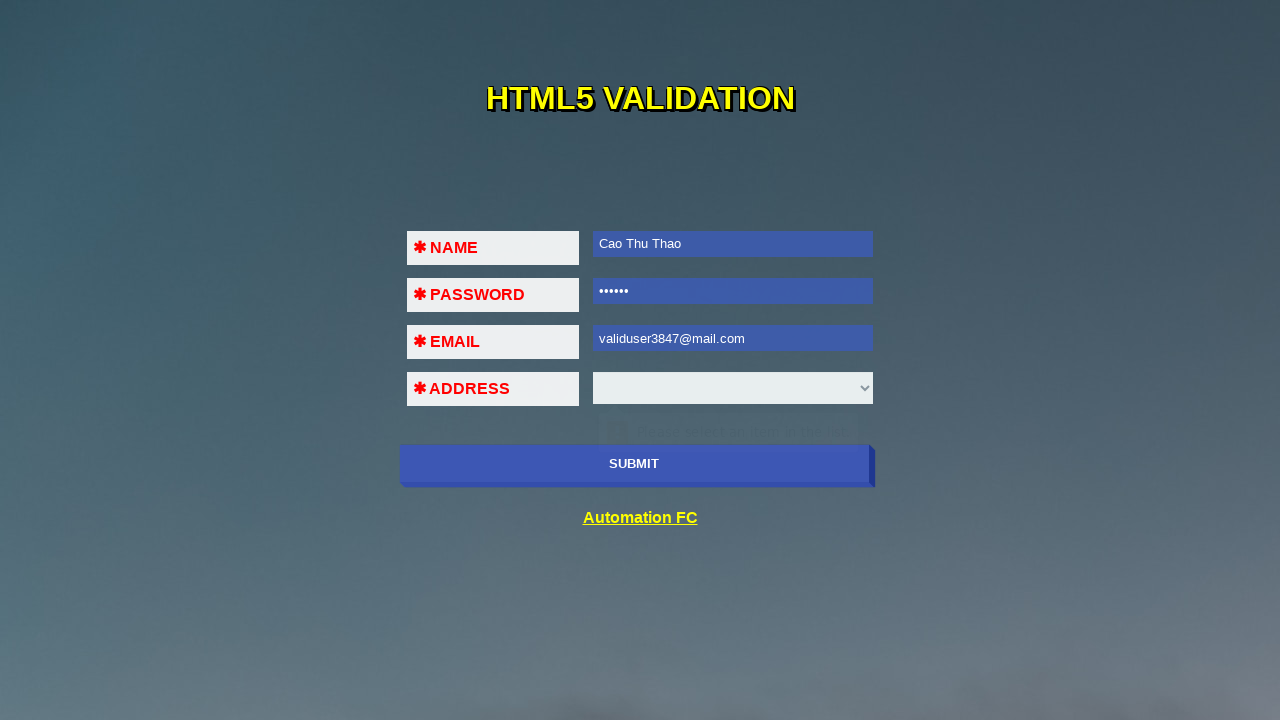

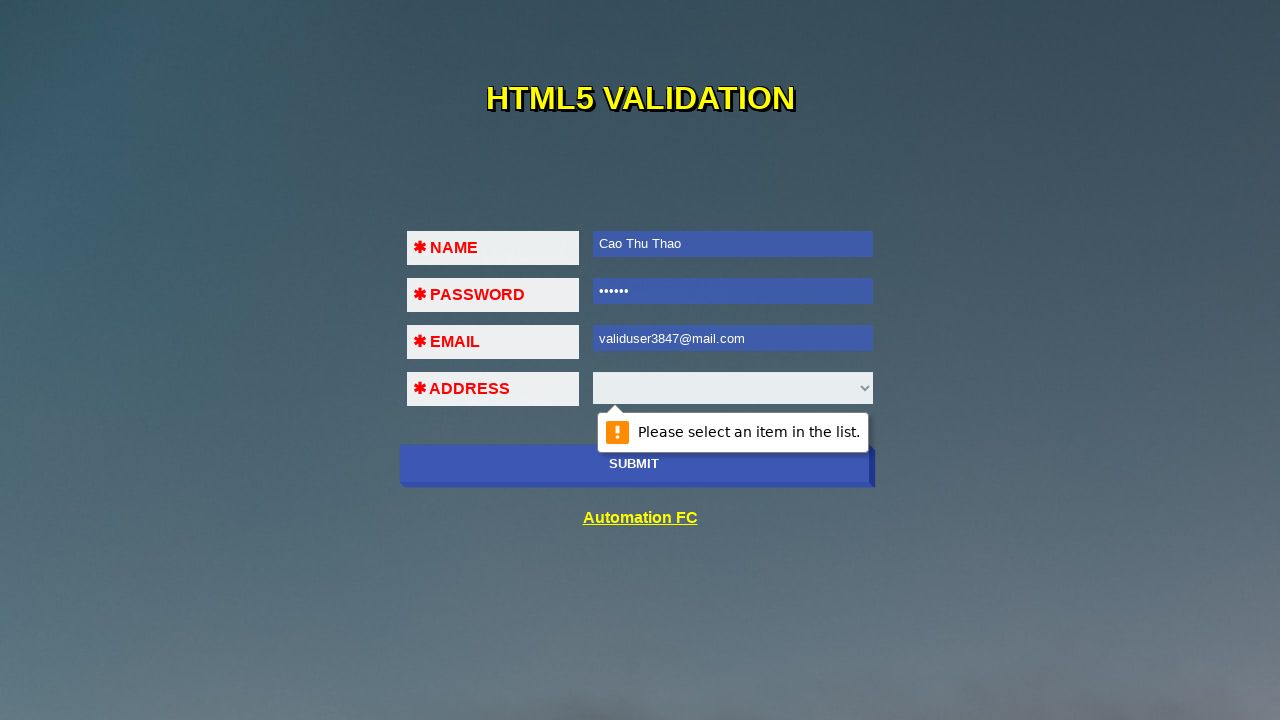